Demonstrates CSS selector usage by navigating to a demo e-commerce site and clicking on the cart link using various CSS selector patterns

Starting URL: https://www.demoblaze.com/

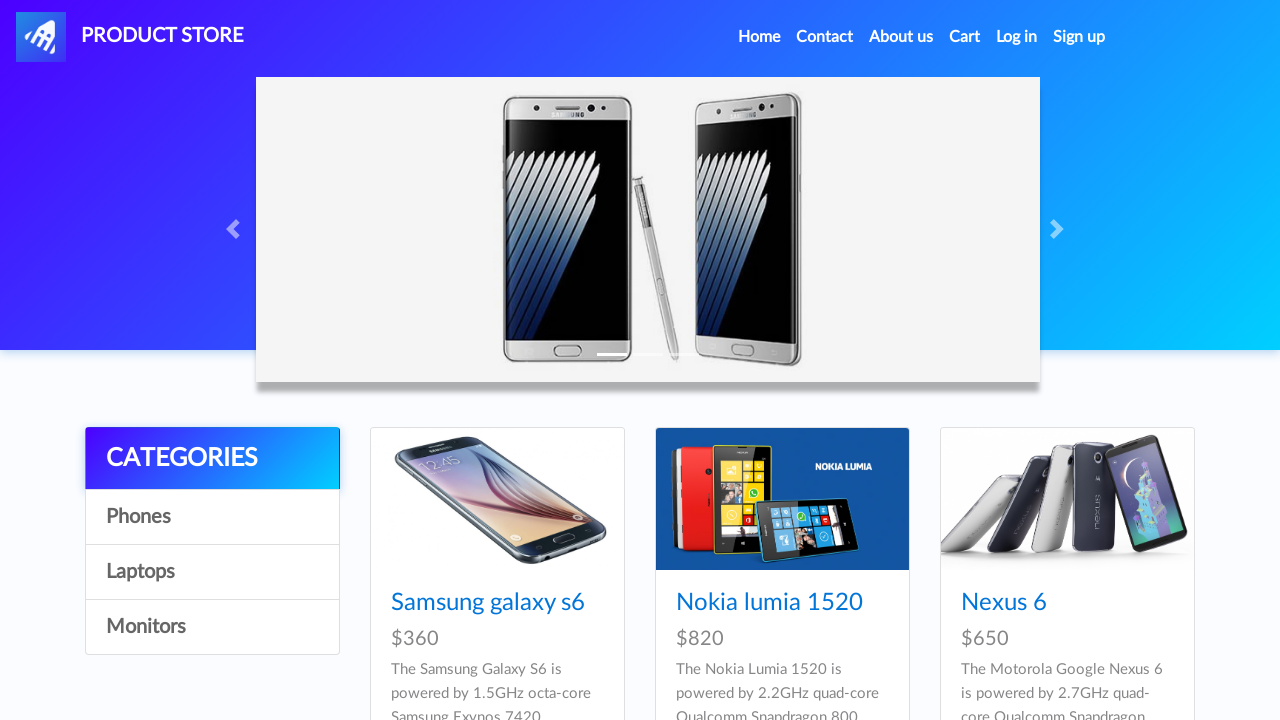

Clicked on cart link using CSS selector (a.nav-link[id='cartur']) at (965, 37) on a.nav-link[id='cartur']
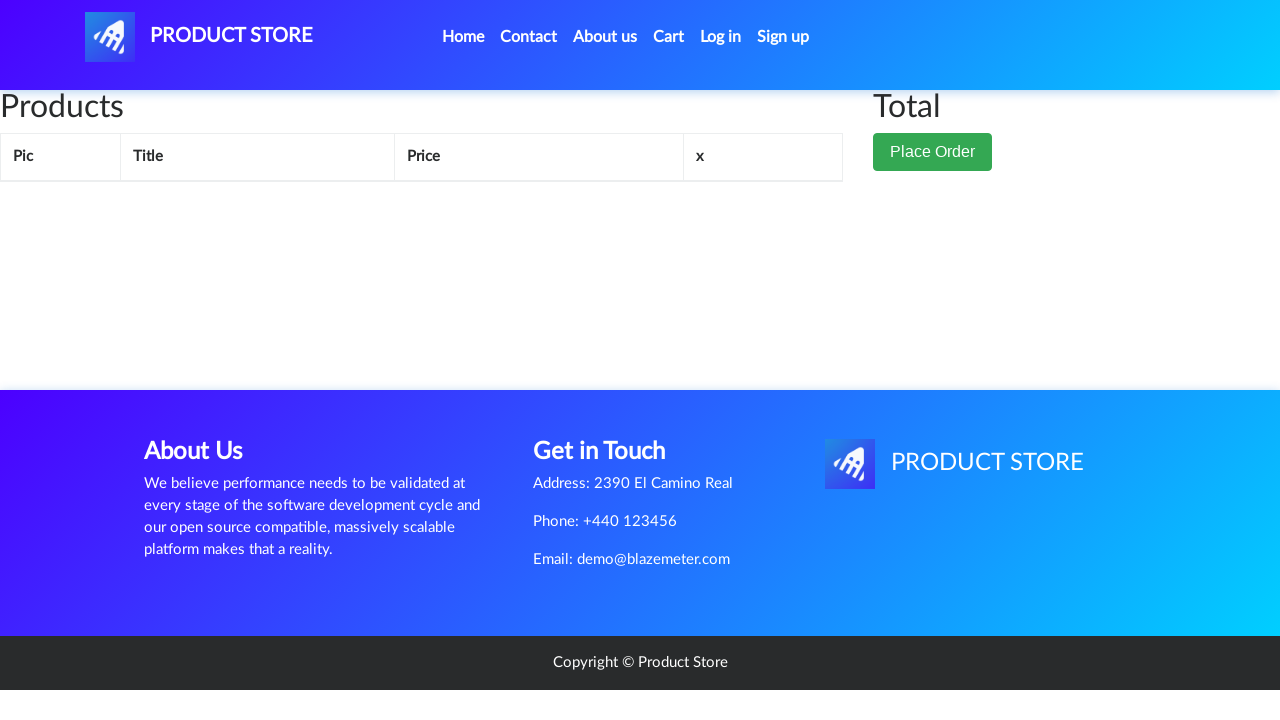

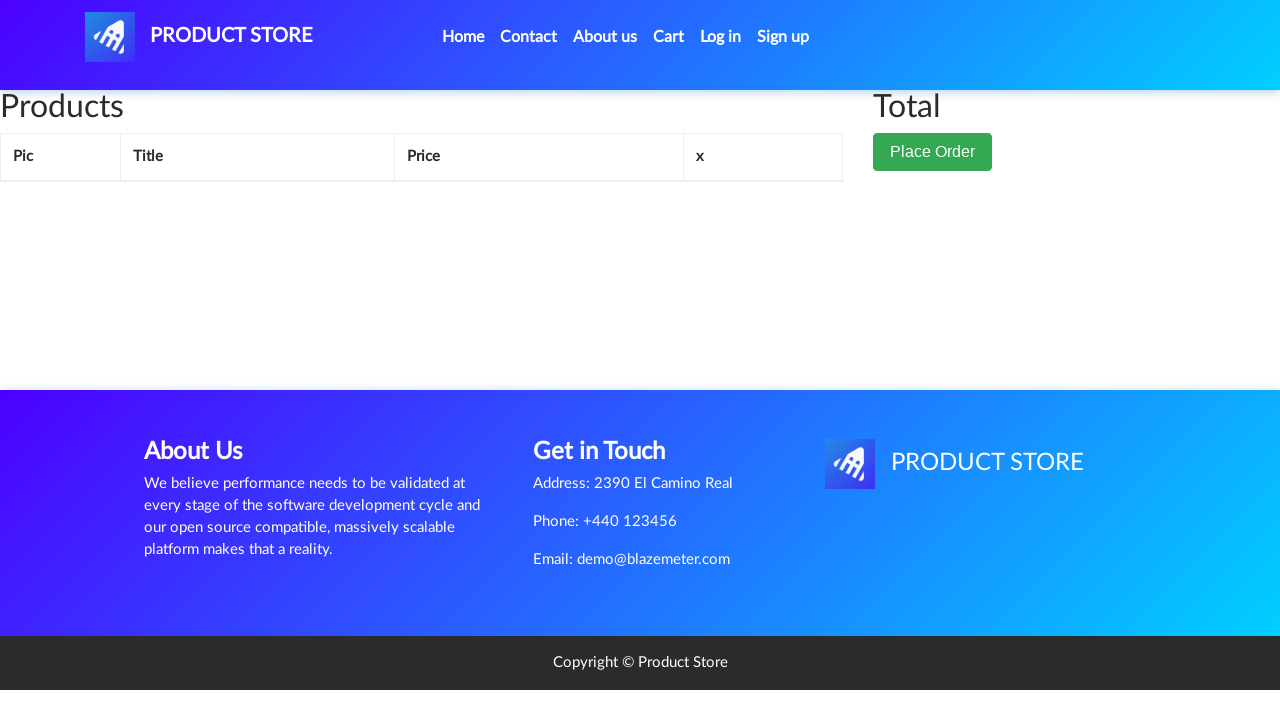